Tests scrolling to a specific element (Events heading) on the page

Starting URL: https://techproeducation.com

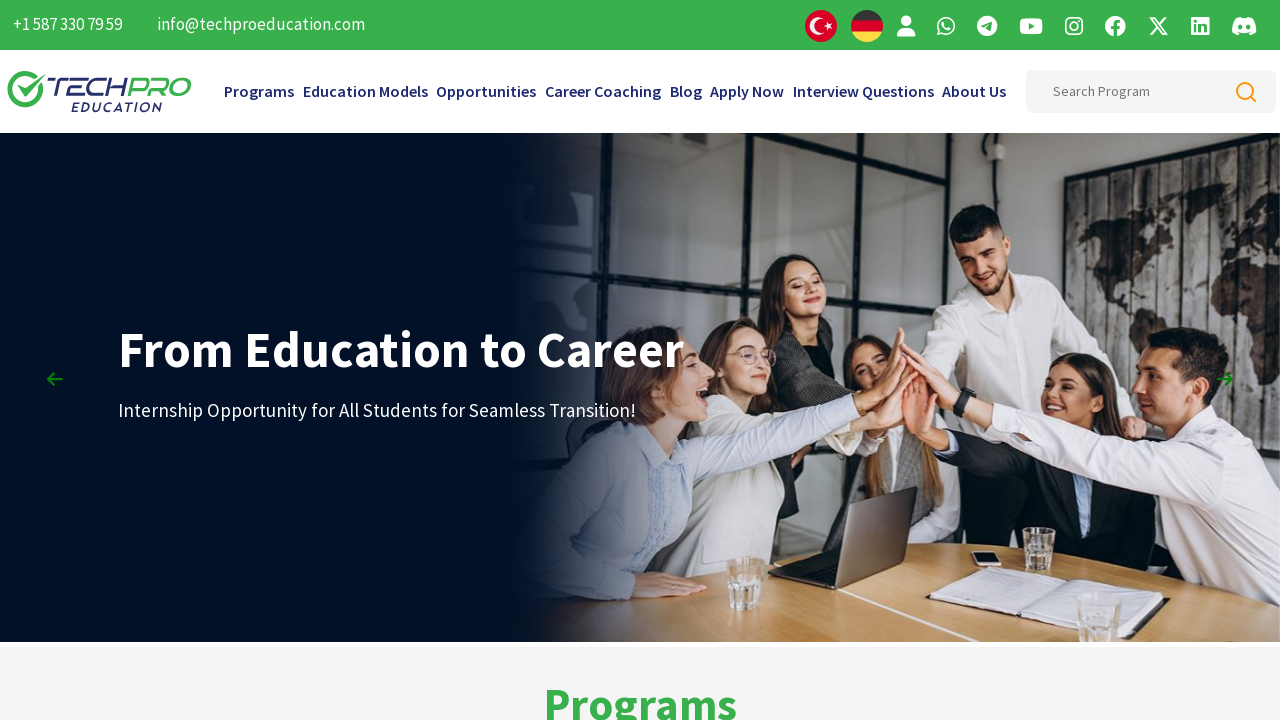

Waited 2 seconds for page to load
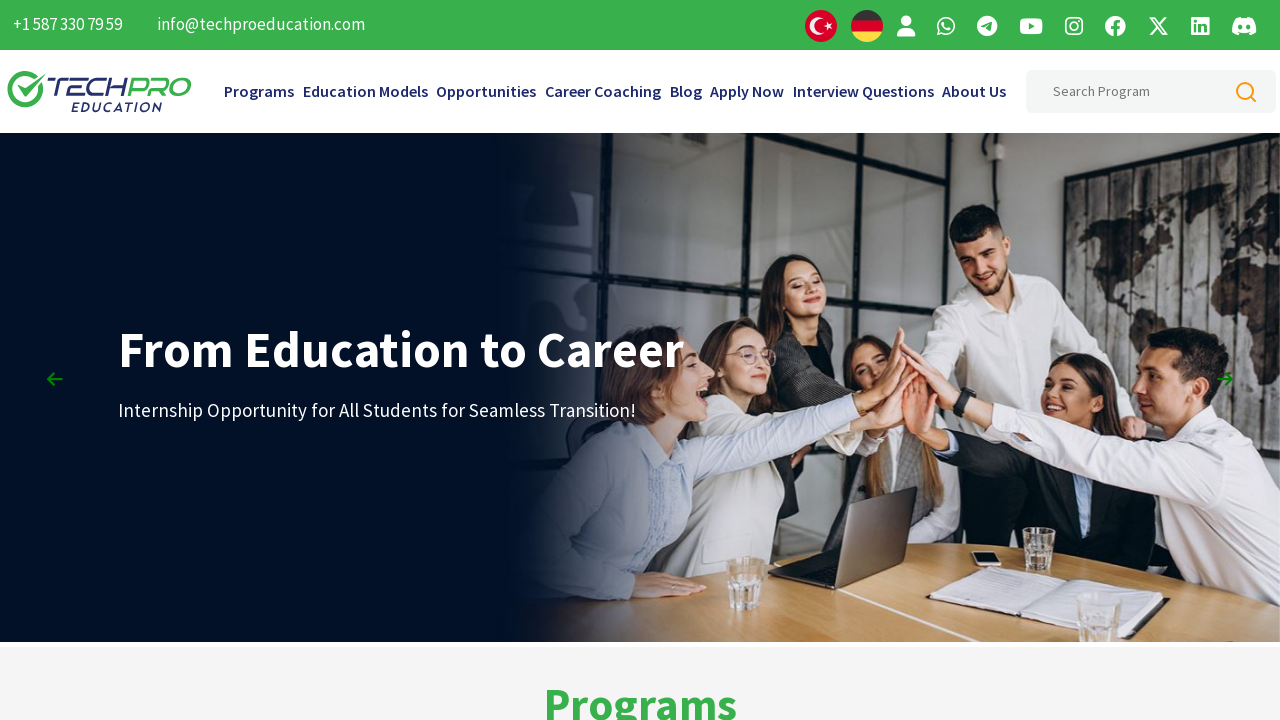

Located the first h2 heading element (Events heading)
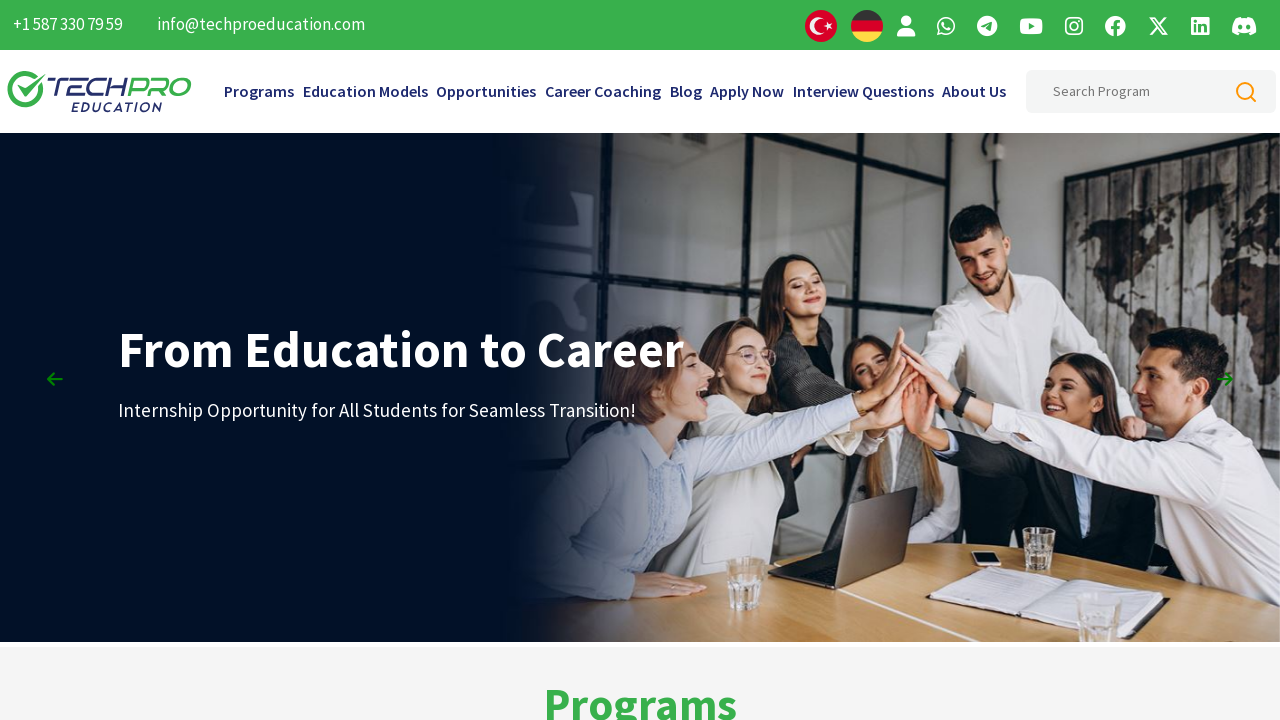

Scrolled to Events heading element
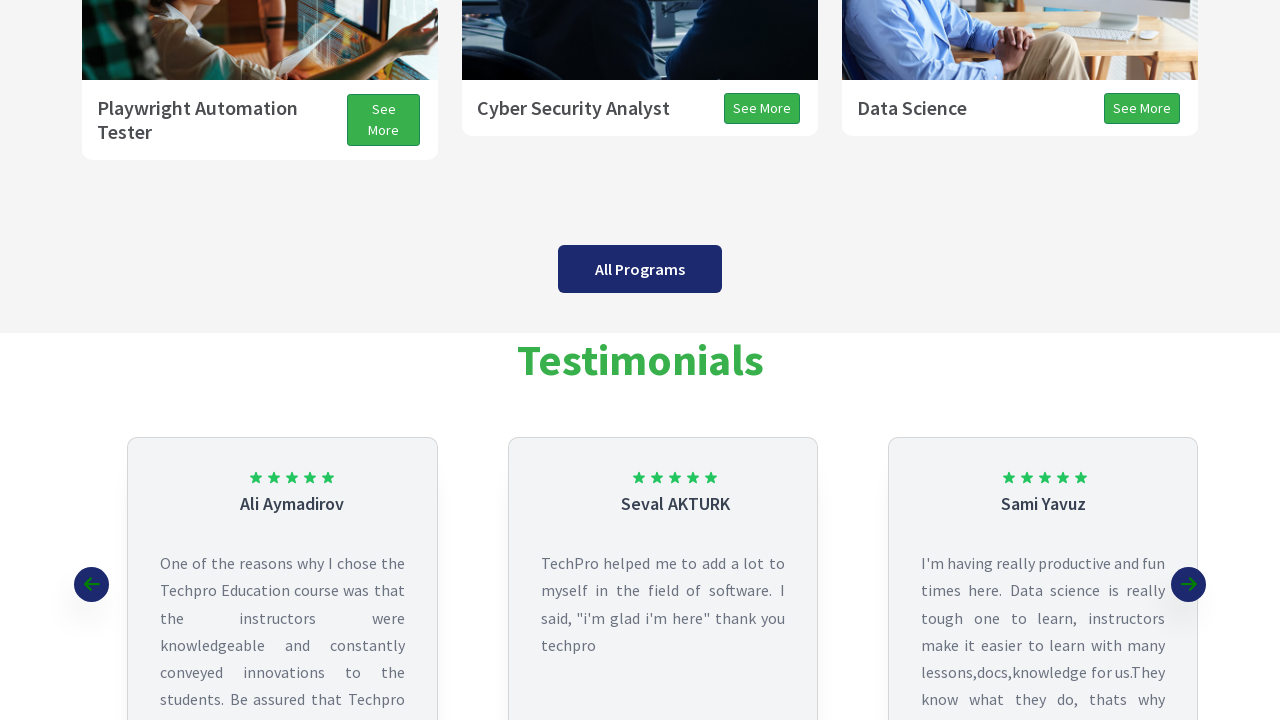

Waited 2 seconds to observe the scroll result
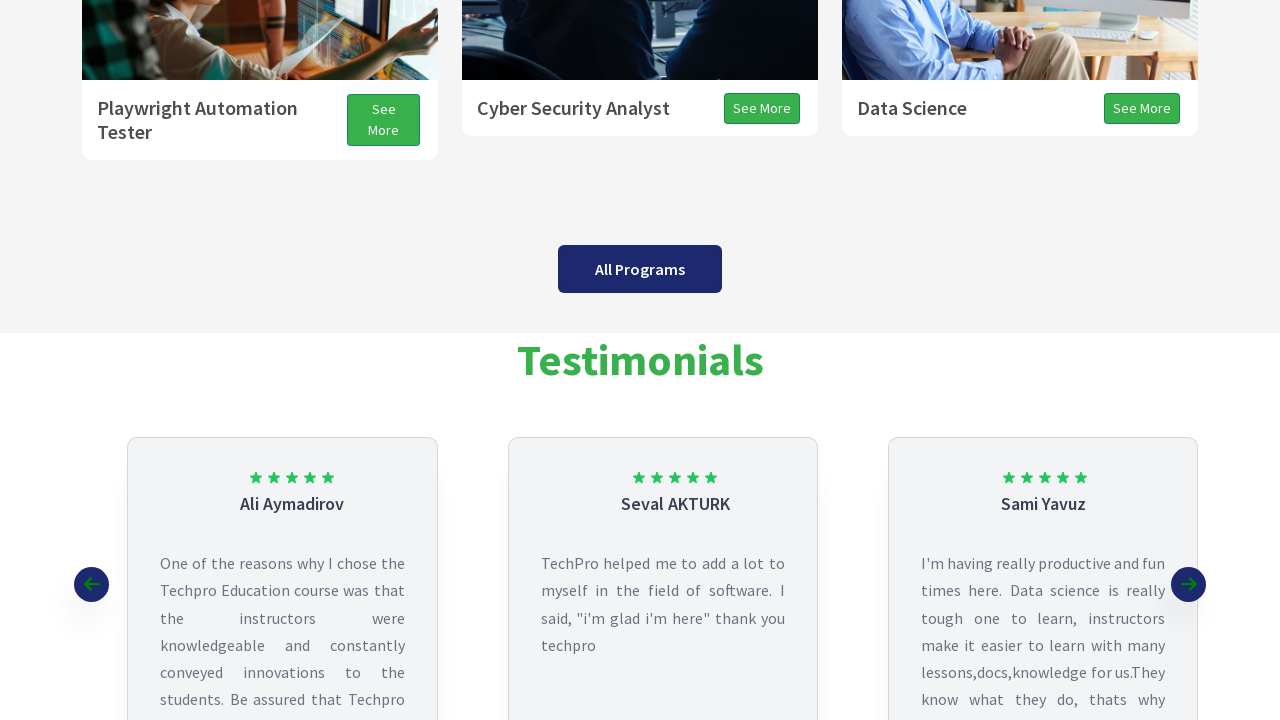

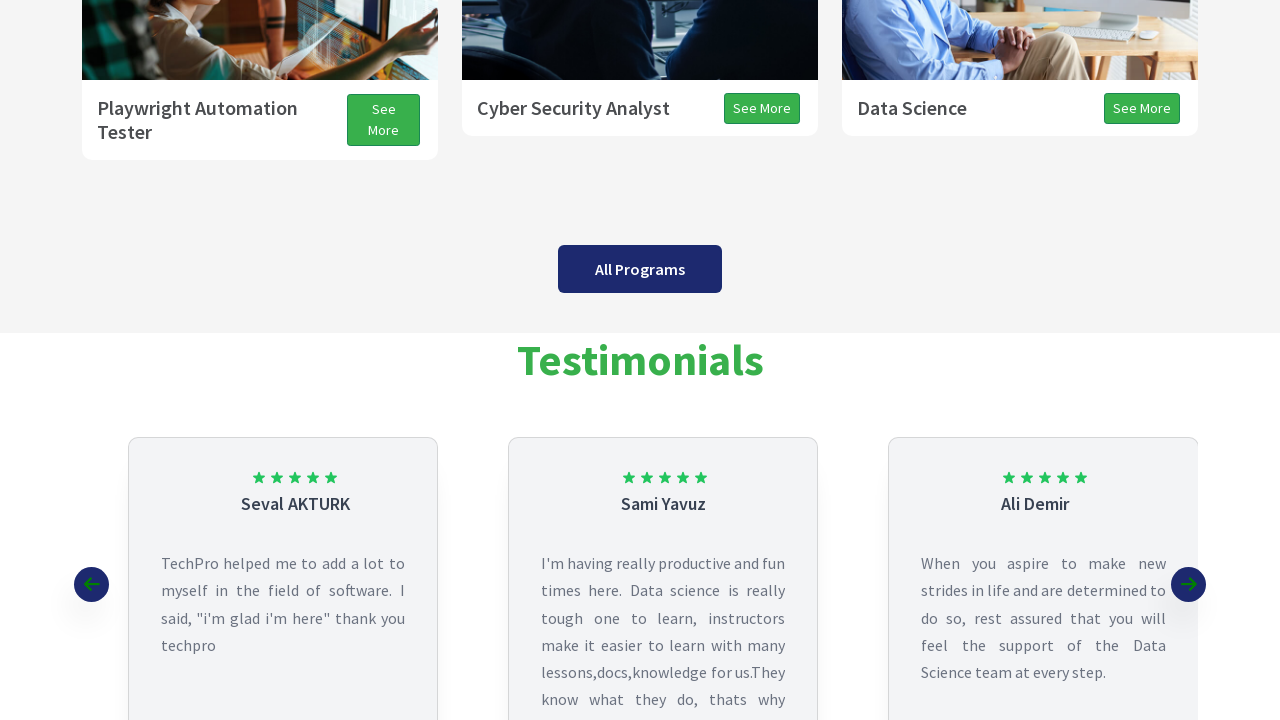